Retrieves a value from an element attribute, performs a mathematical calculation, fills the result in a form field, selects checkboxes, and submits the form

Starting URL: http://suninjuly.github.io/get_attribute.html

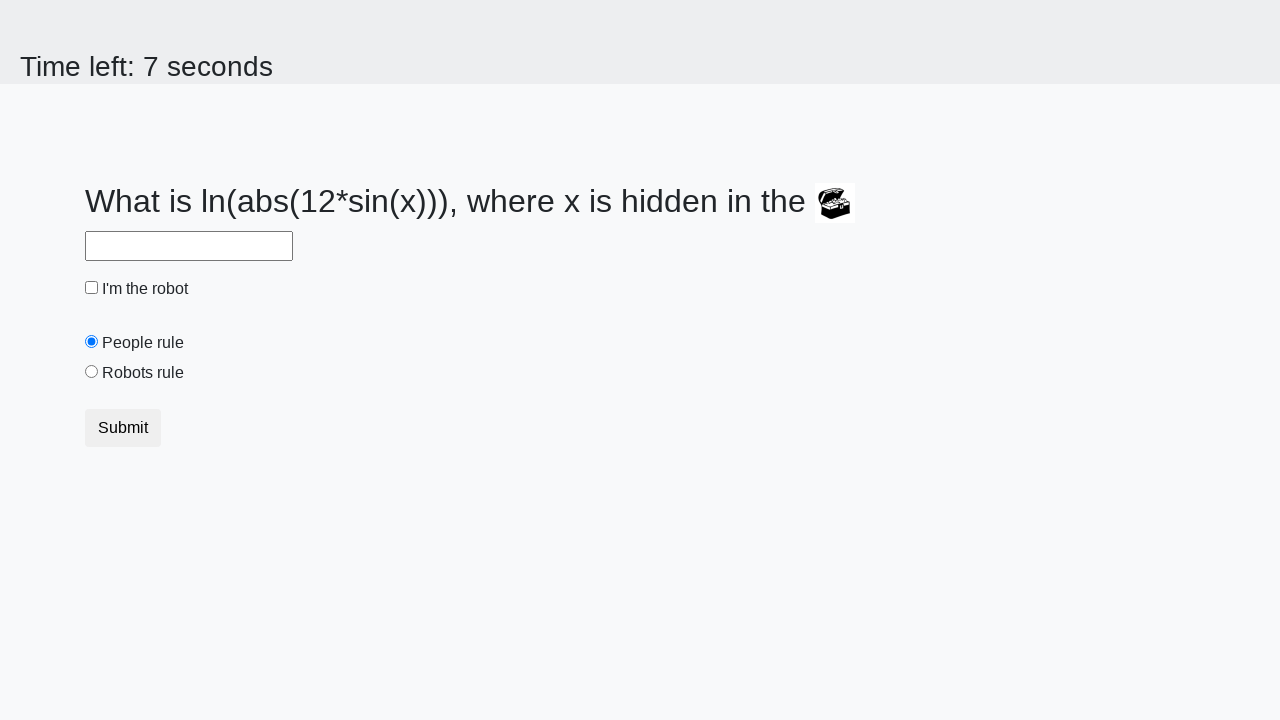

Located treasure element
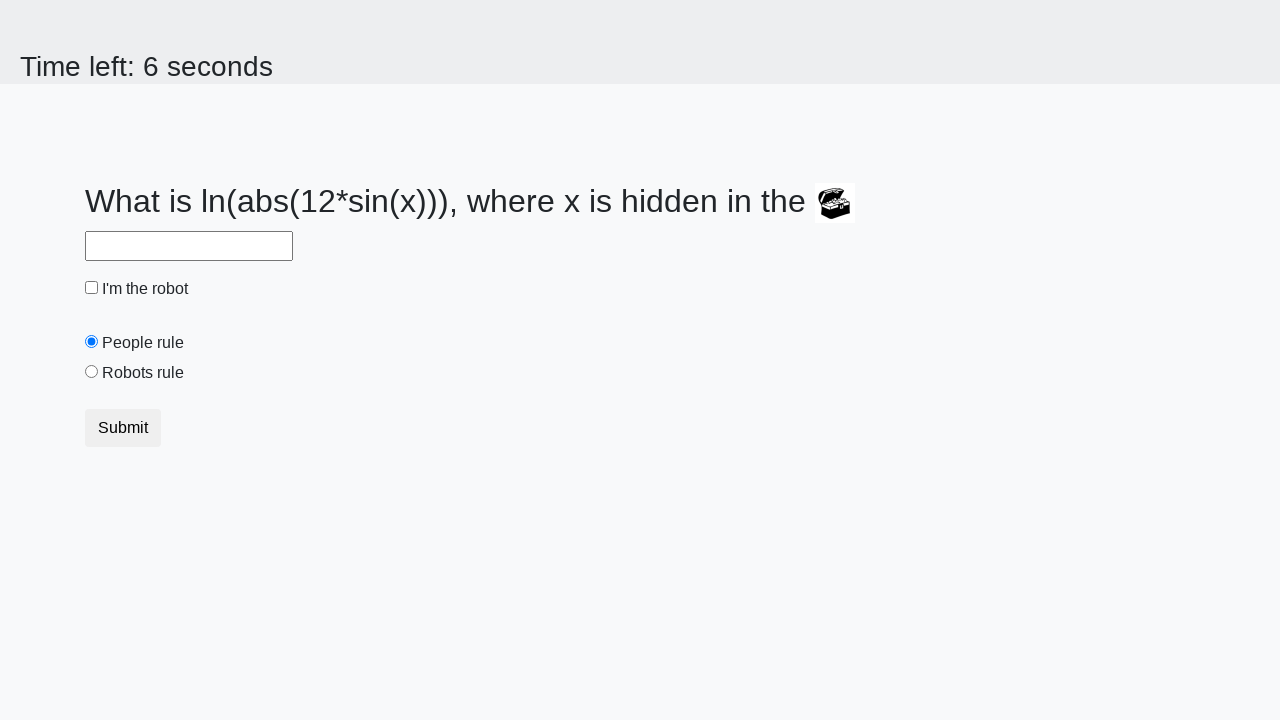

Retrieved valuex attribute from treasure element
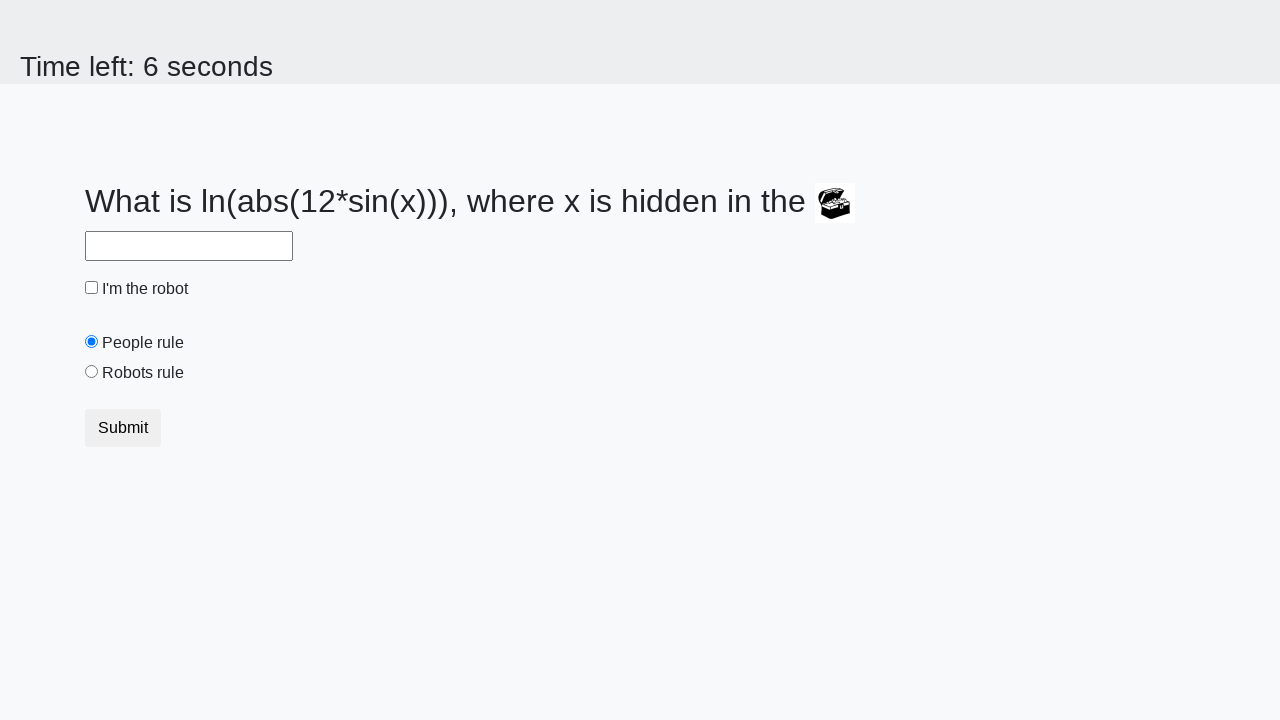

Calculated mathematical formula result: log(abs(12*sin(987)))
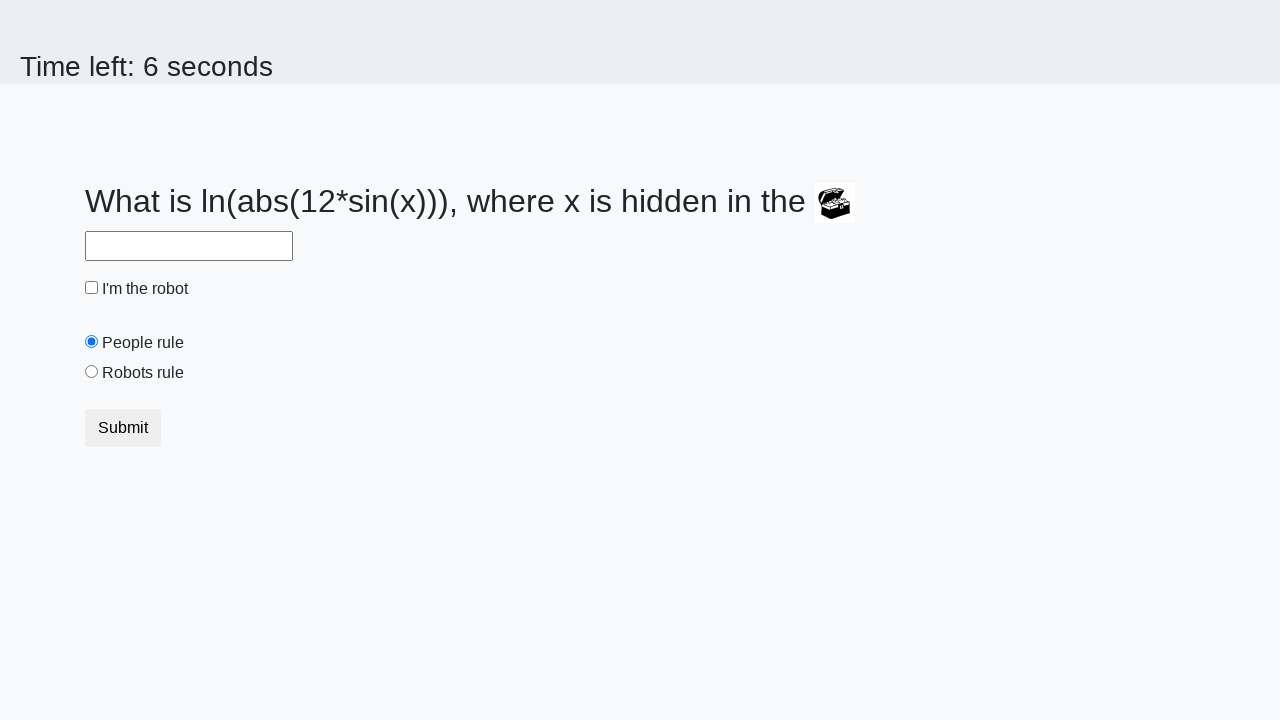

Filled answer field with calculated value: 1.8194836335198616 on #answer
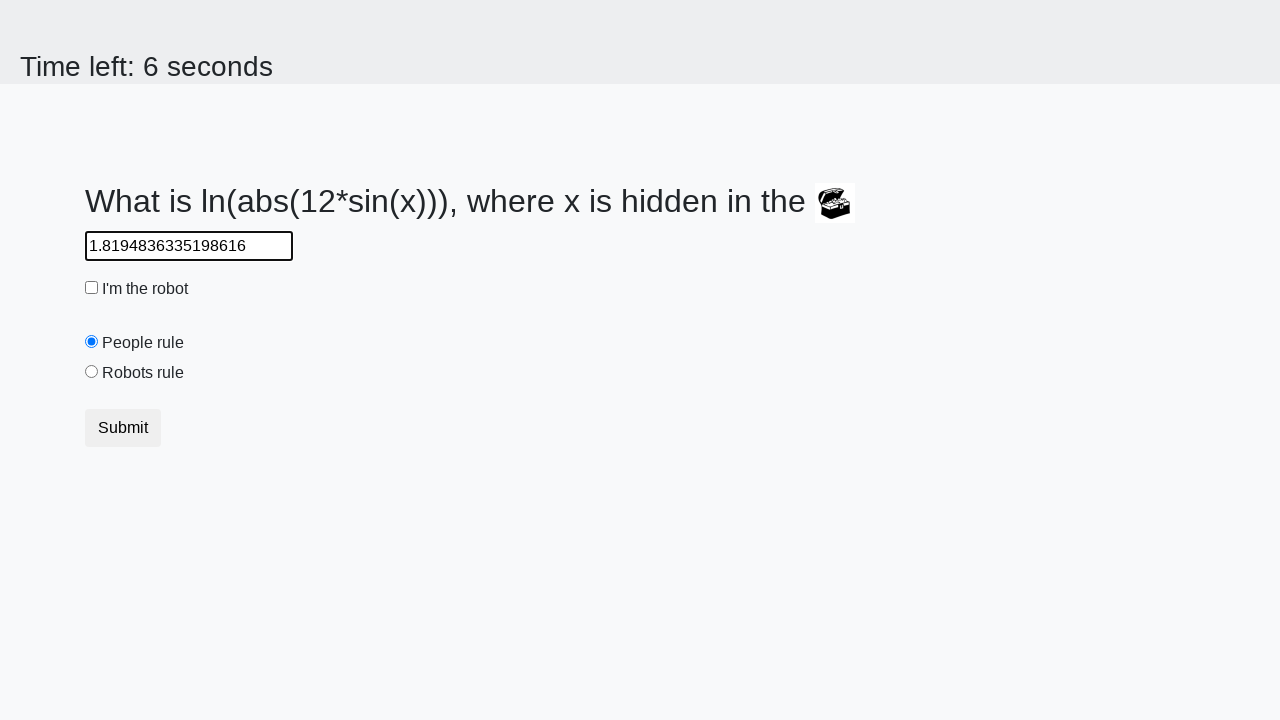

Checked robot checkbox at (92, 288) on #robotCheckbox
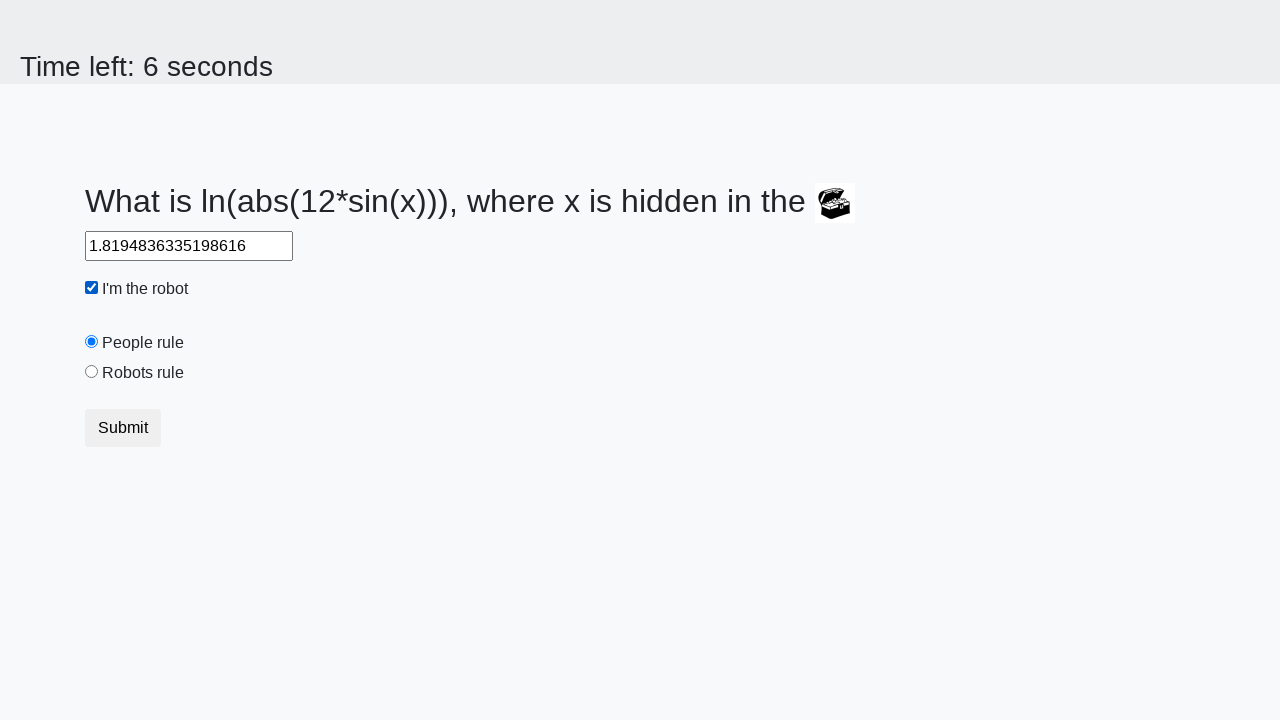

Selected robots radio button at (92, 372) on [value='robots']
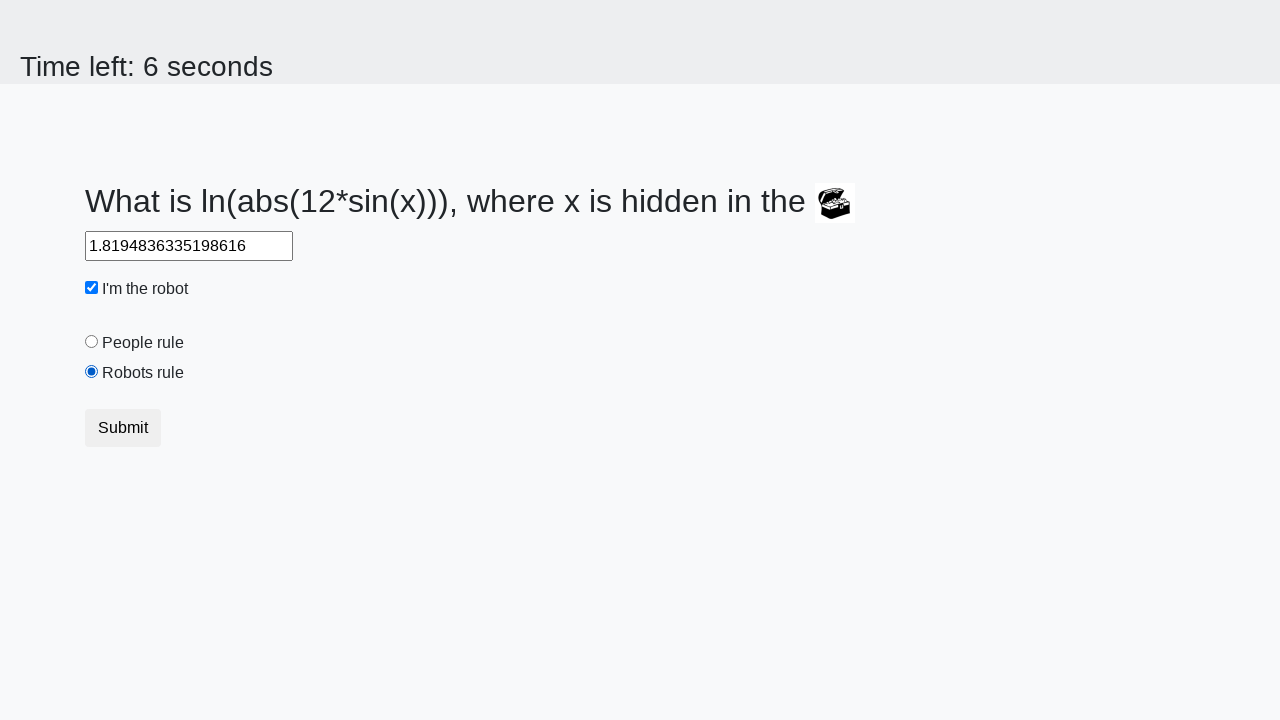

Clicked submit button at (123, 428) on .btn.btn-default
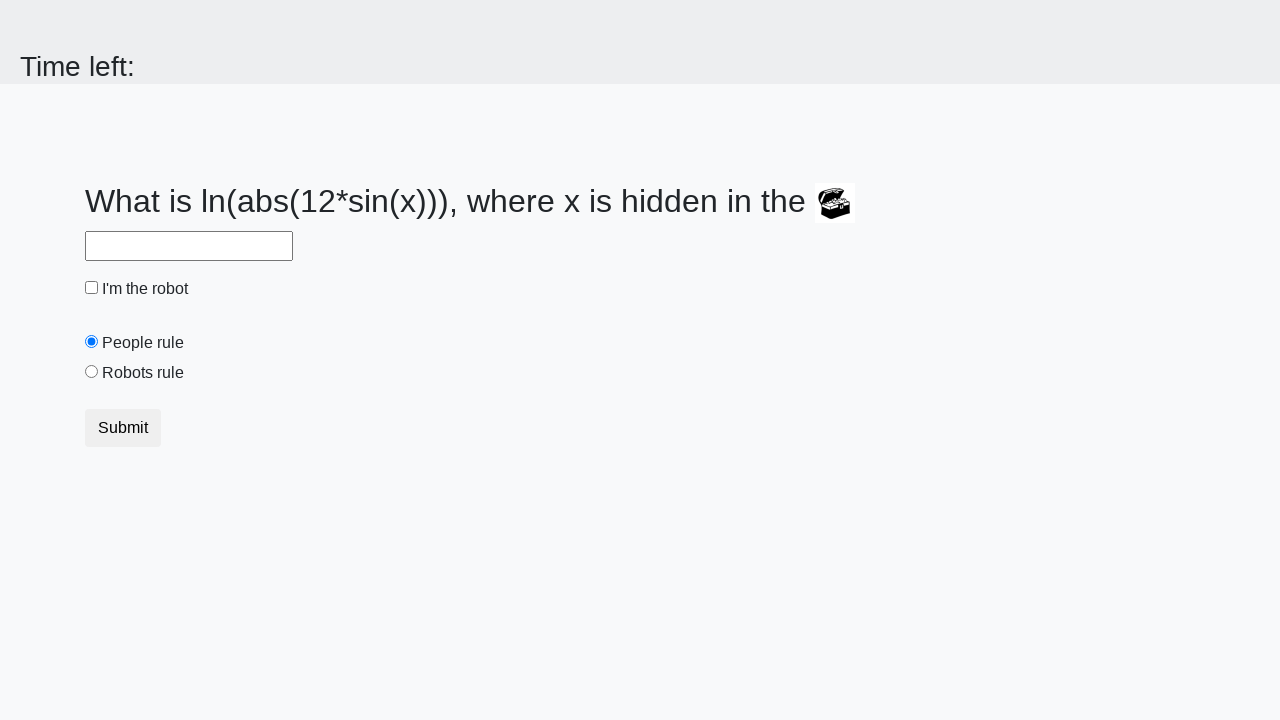

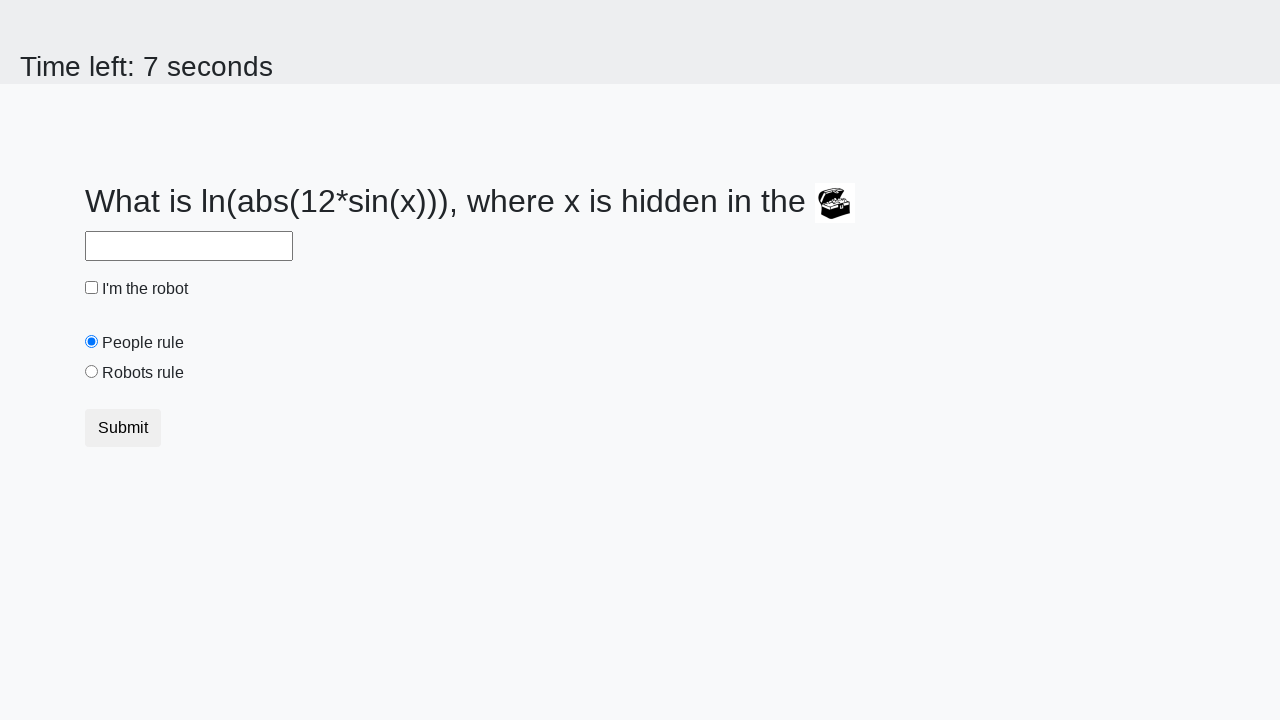